Tests that clicking clear completed button removes completed items from the list

Starting URL: https://demo.playwright.dev/todomvc

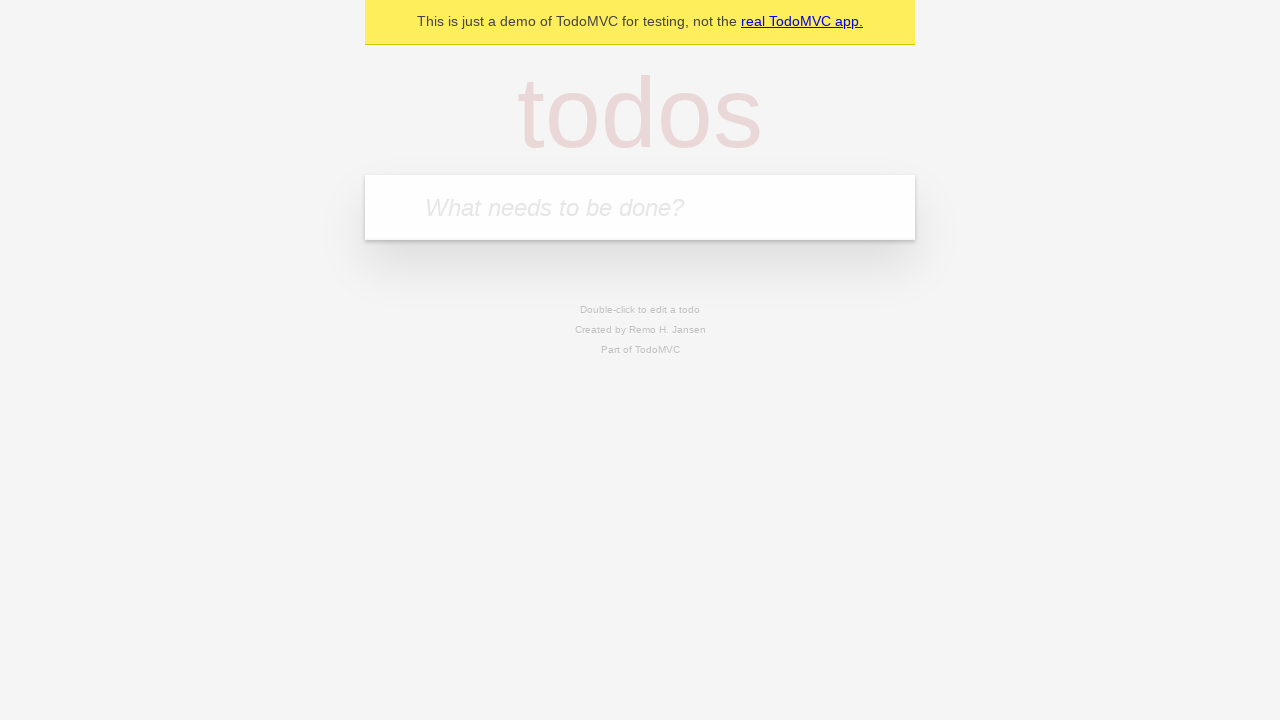

Filled new todo input with 'buy some cheese' on .new-todo
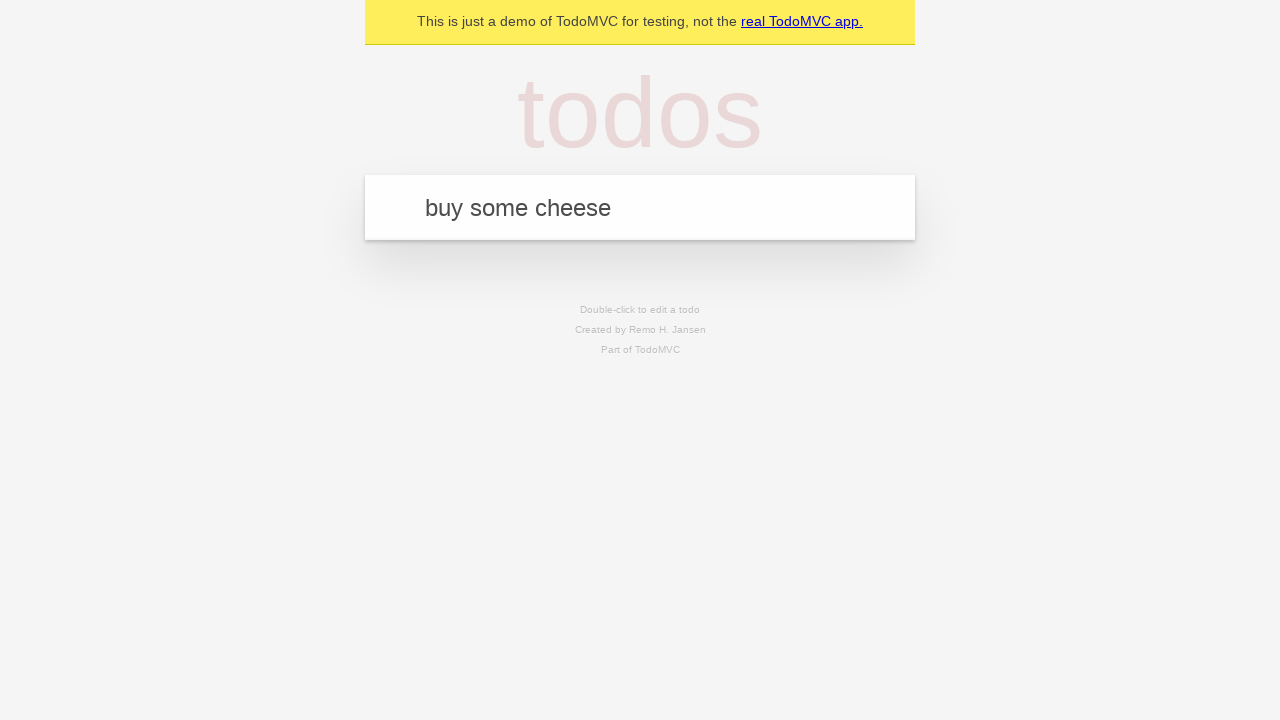

Pressed Enter to create first todo on .new-todo
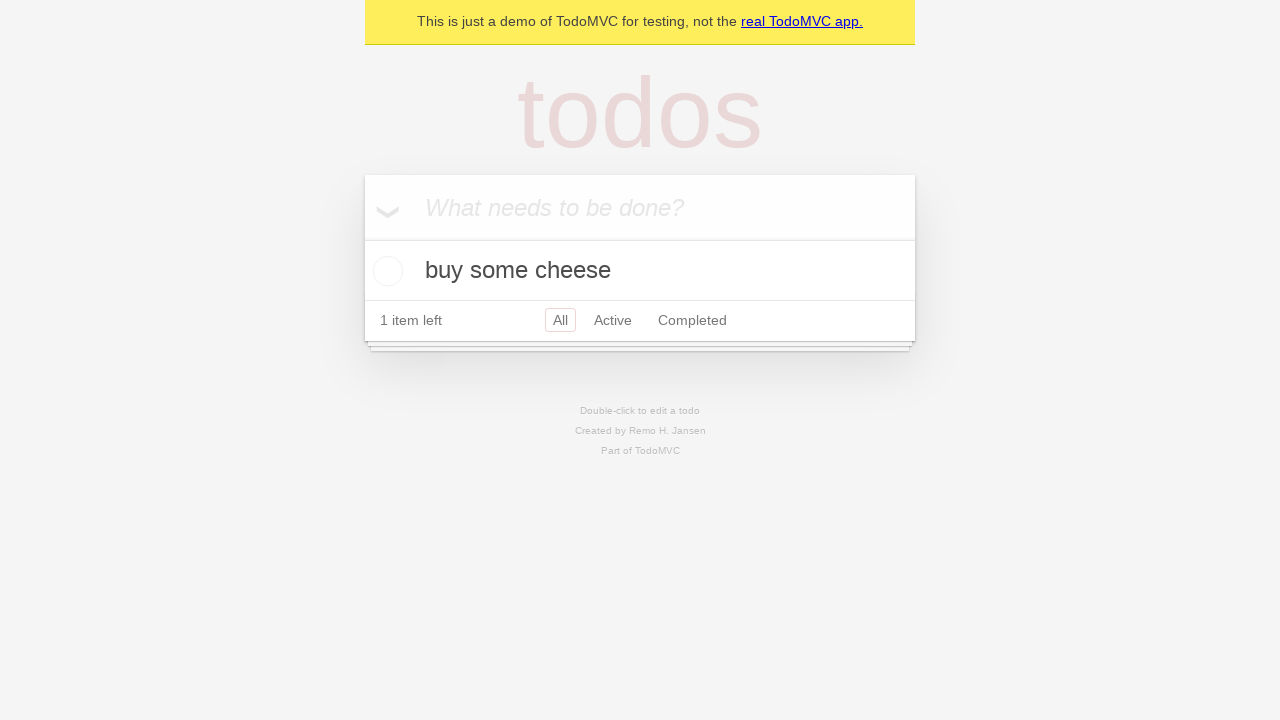

Filled new todo input with 'feed the cat' on .new-todo
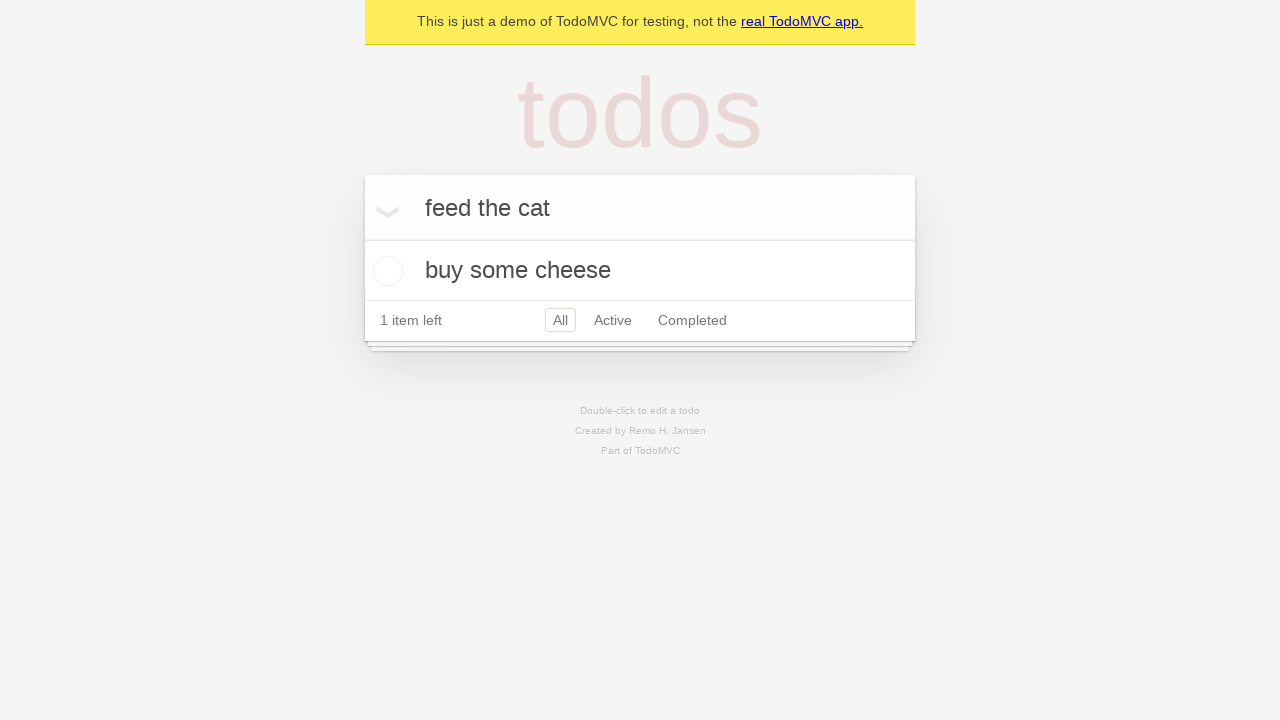

Pressed Enter to create second todo on .new-todo
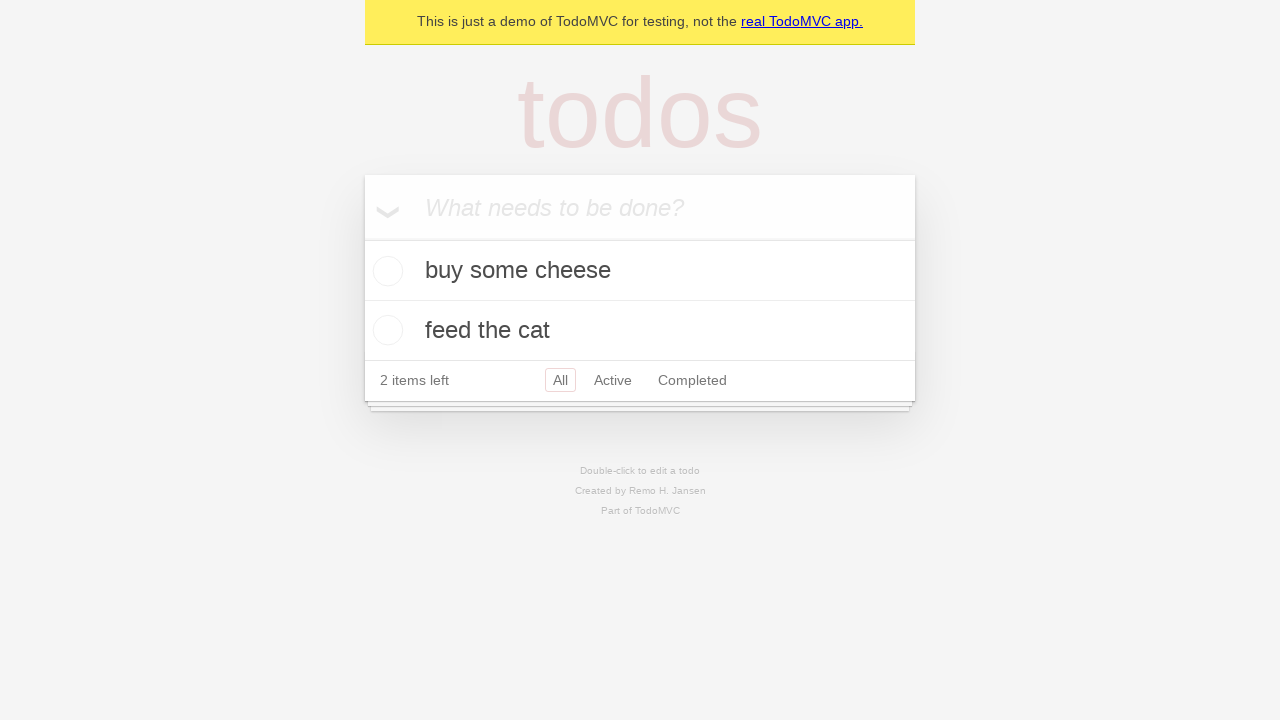

Filled new todo input with 'book a doctors appointment' on .new-todo
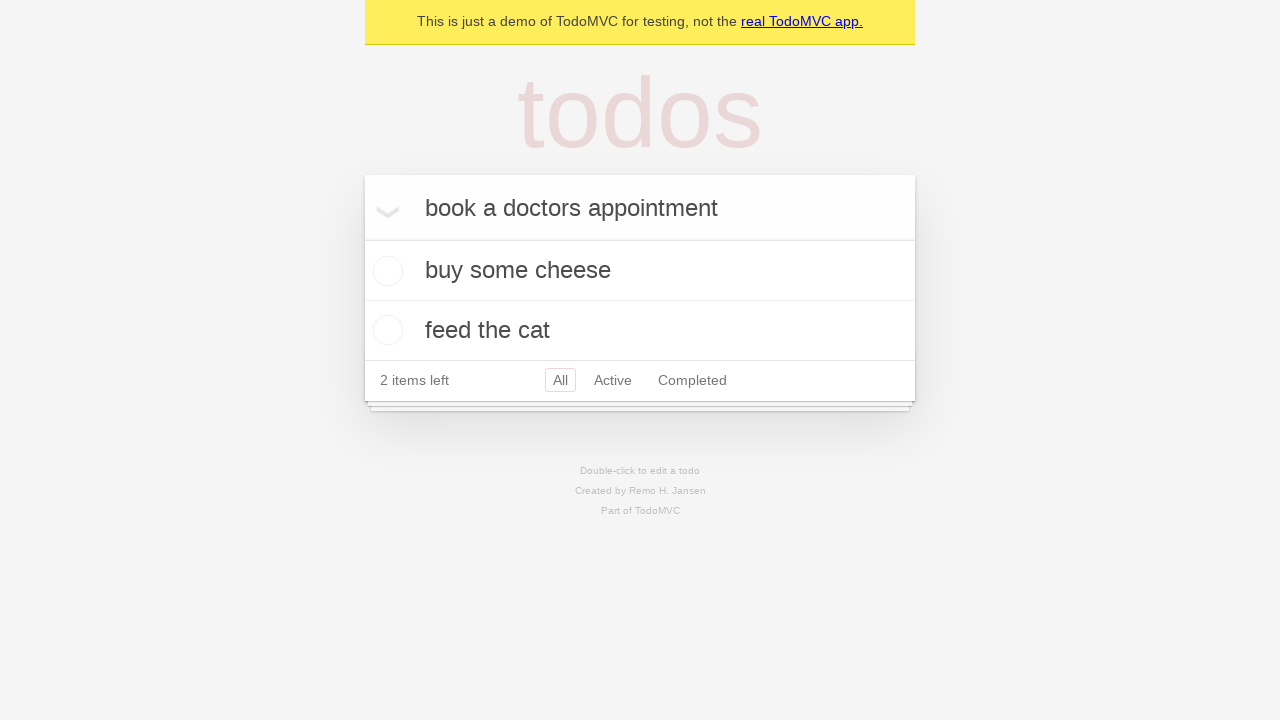

Pressed Enter to create third todo on .new-todo
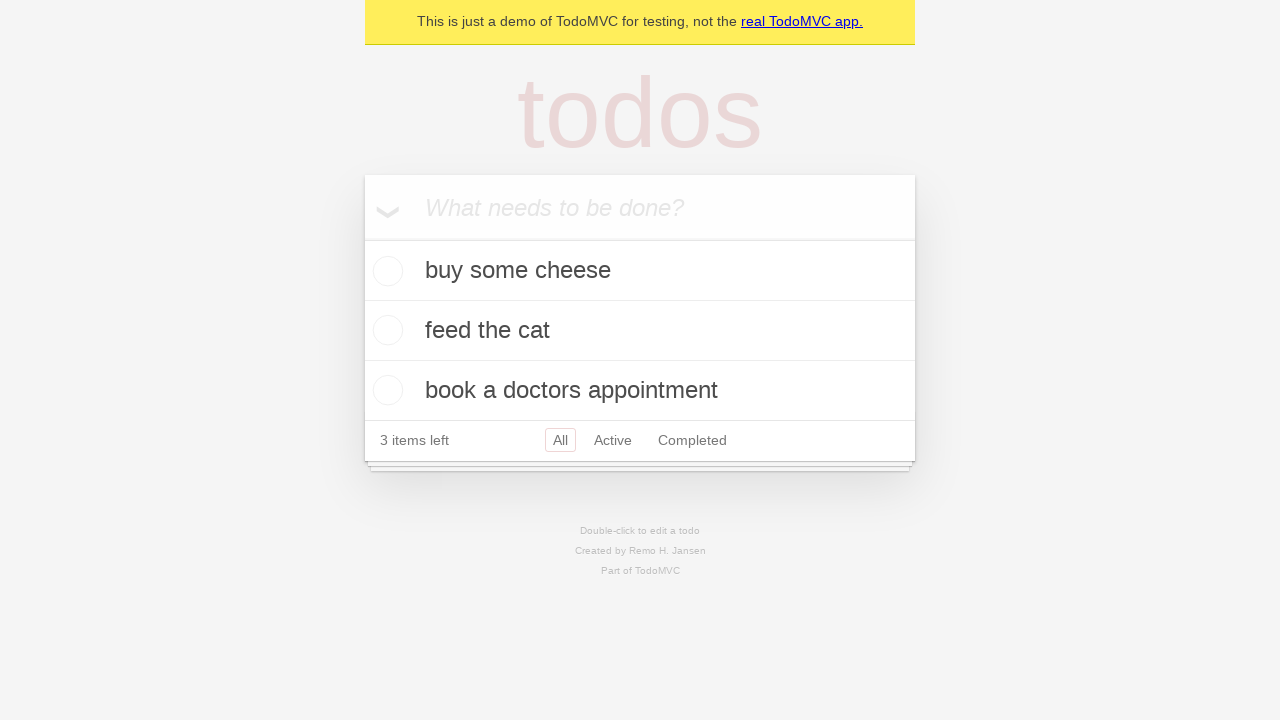

Waited for all three todos to be visible in the list
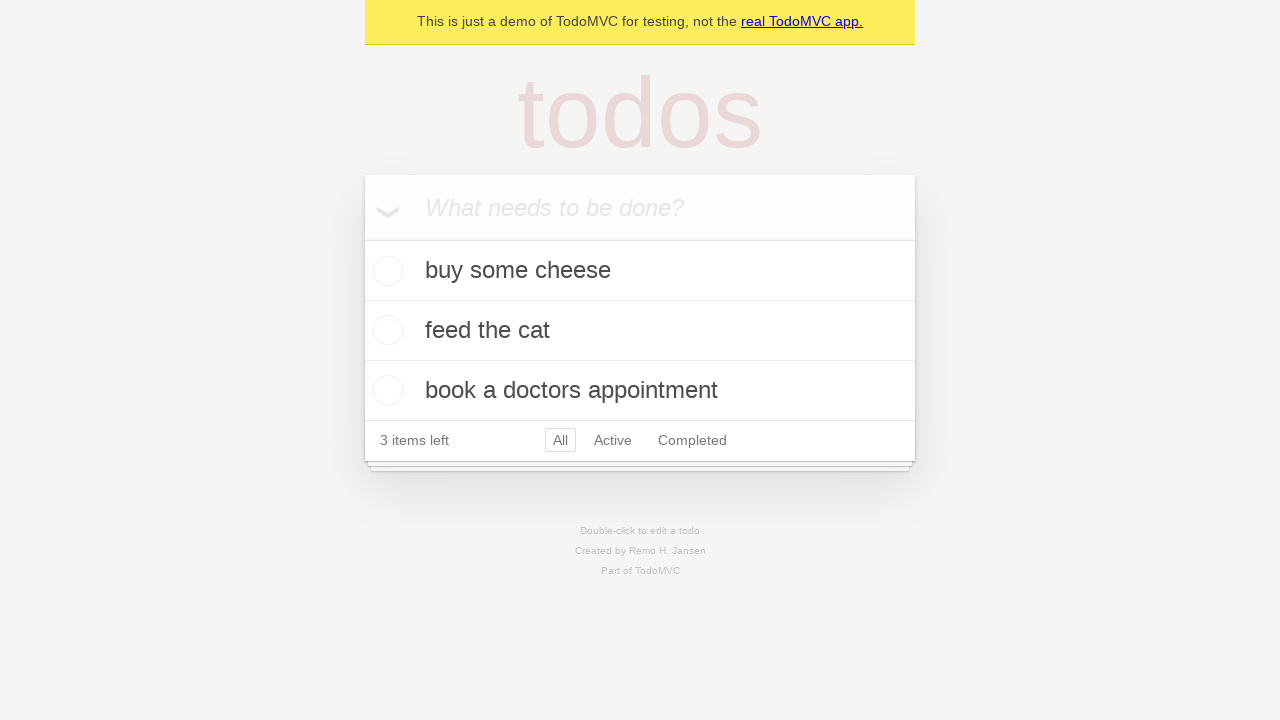

Checked the second todo item to mark it as completed at (385, 330) on .todo-list li >> nth=1 >> .toggle
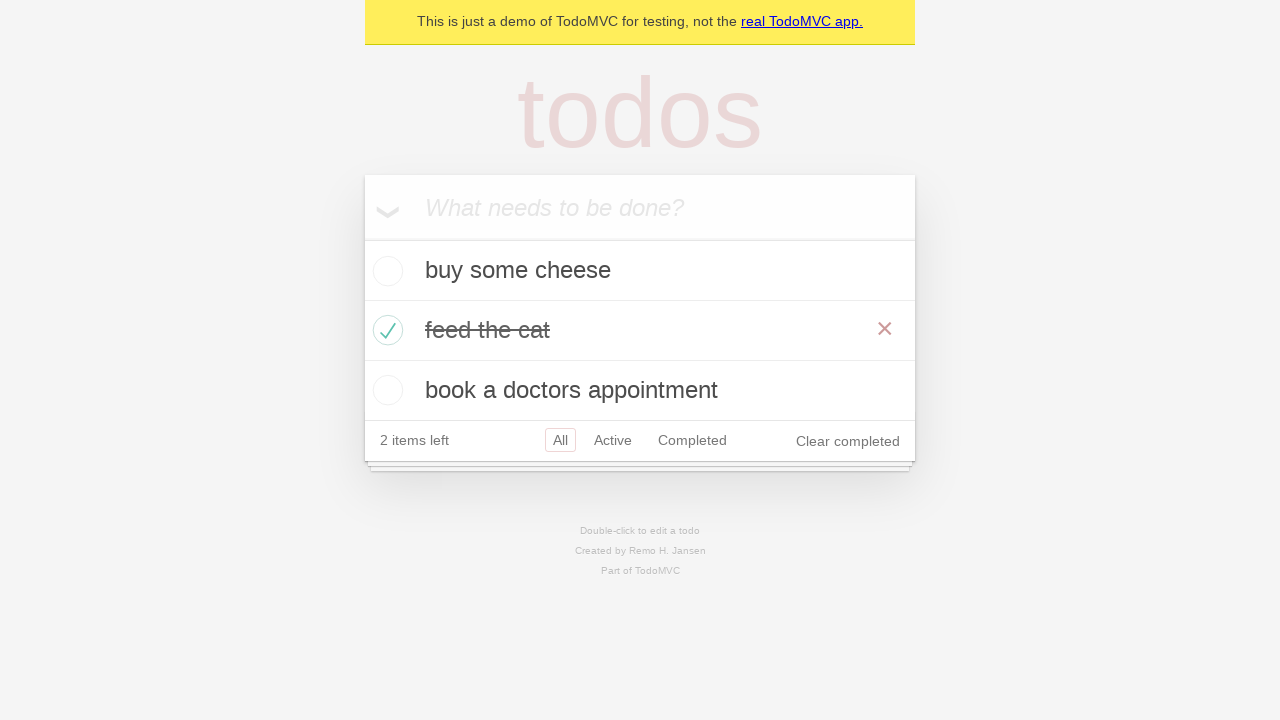

Clicked 'Clear completed' button to remove completed items at (848, 441) on .clear-completed
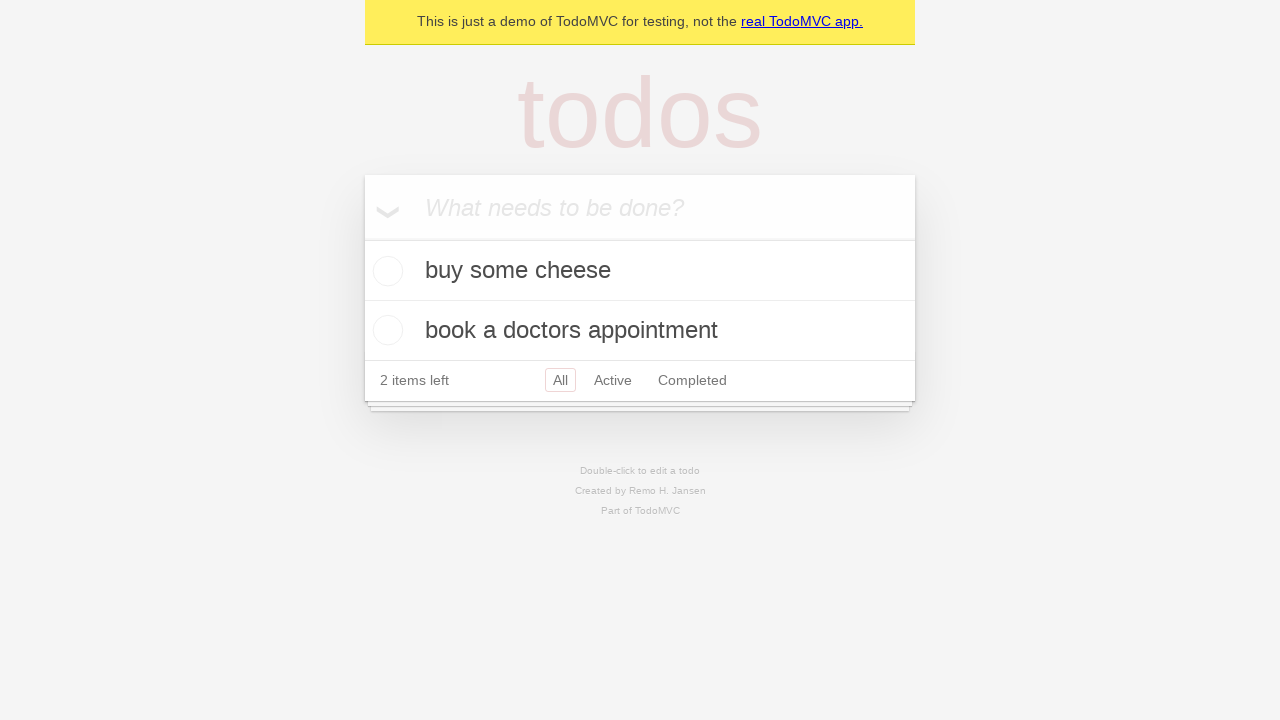

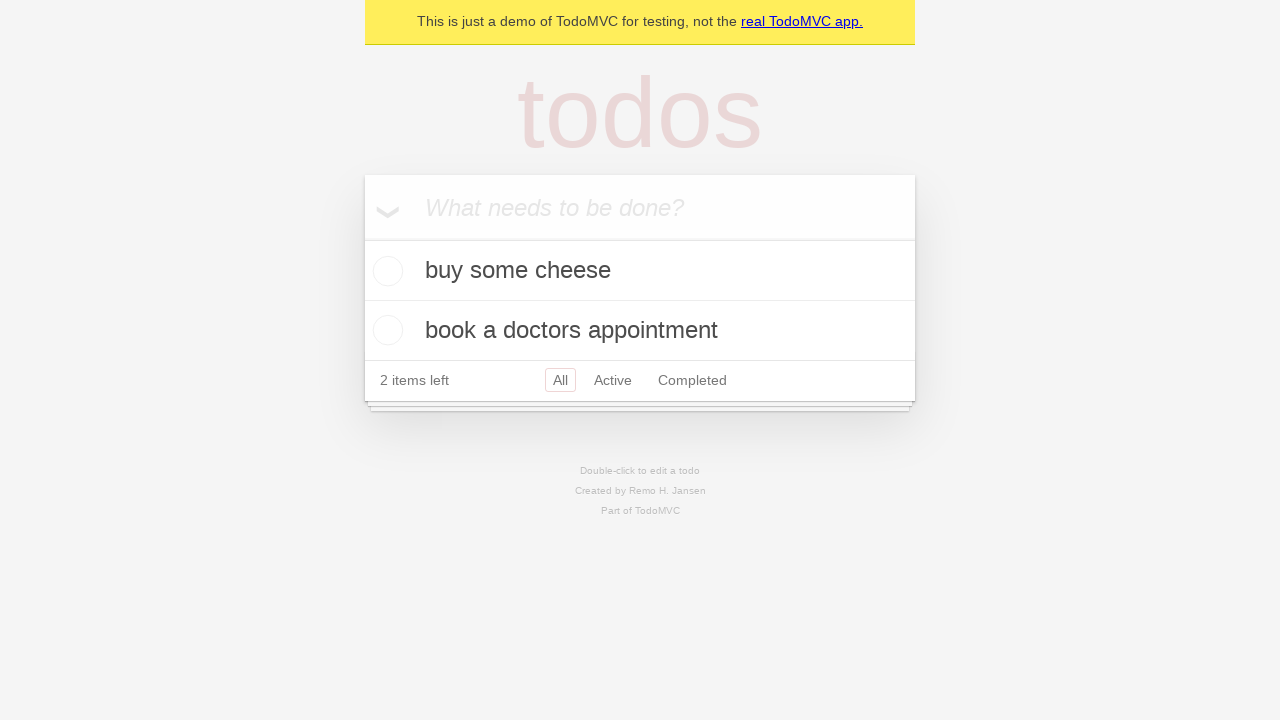